Tests window handling functionality by clicking a link that opens a new window, switching between windows, and verifying content in both windows

Starting URL: https://the-internet.herokuapp.com/windows

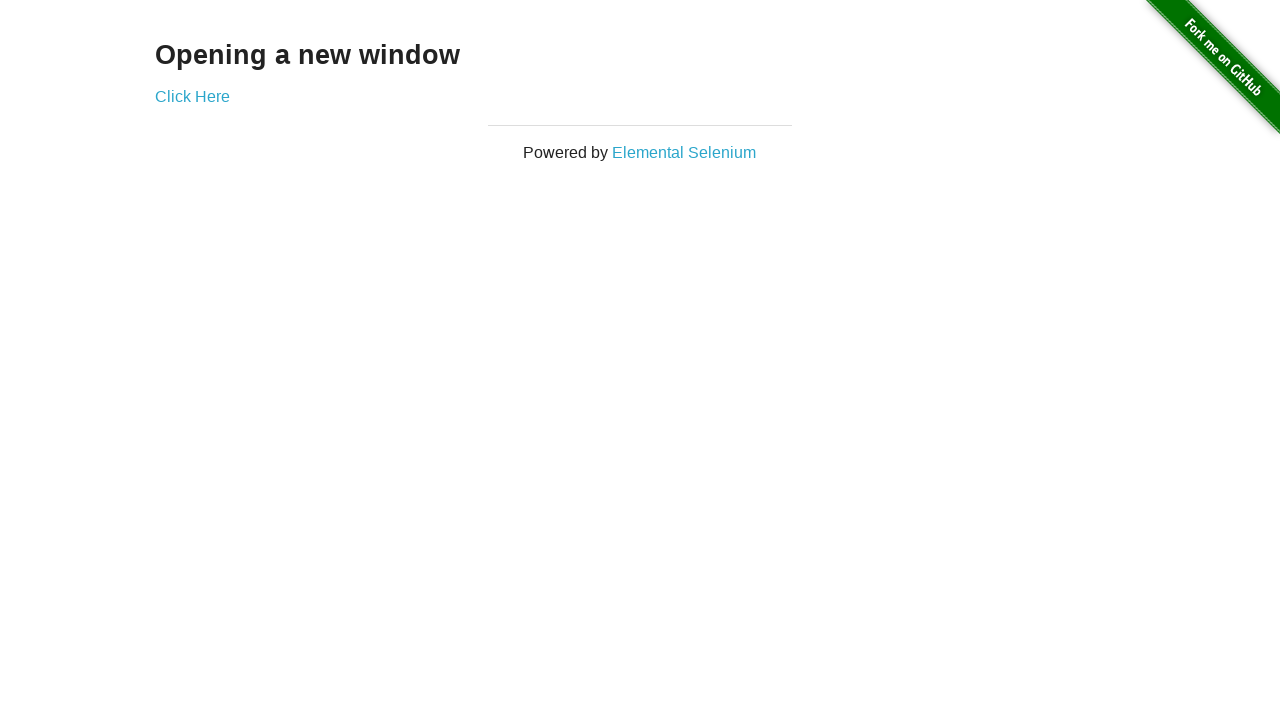

Clicked 'Click Here' link to open new window at (192, 96) on xpath=//a[contains(text(),'Click Here')]
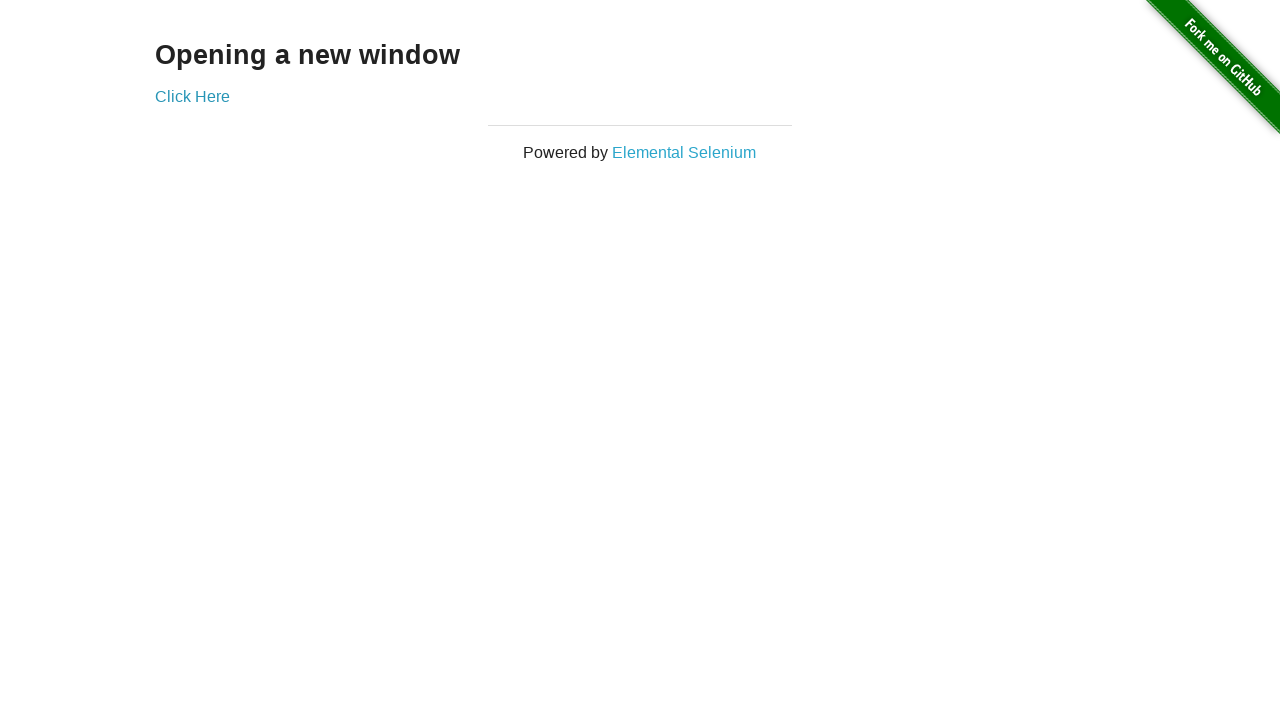

New window loaded successfully
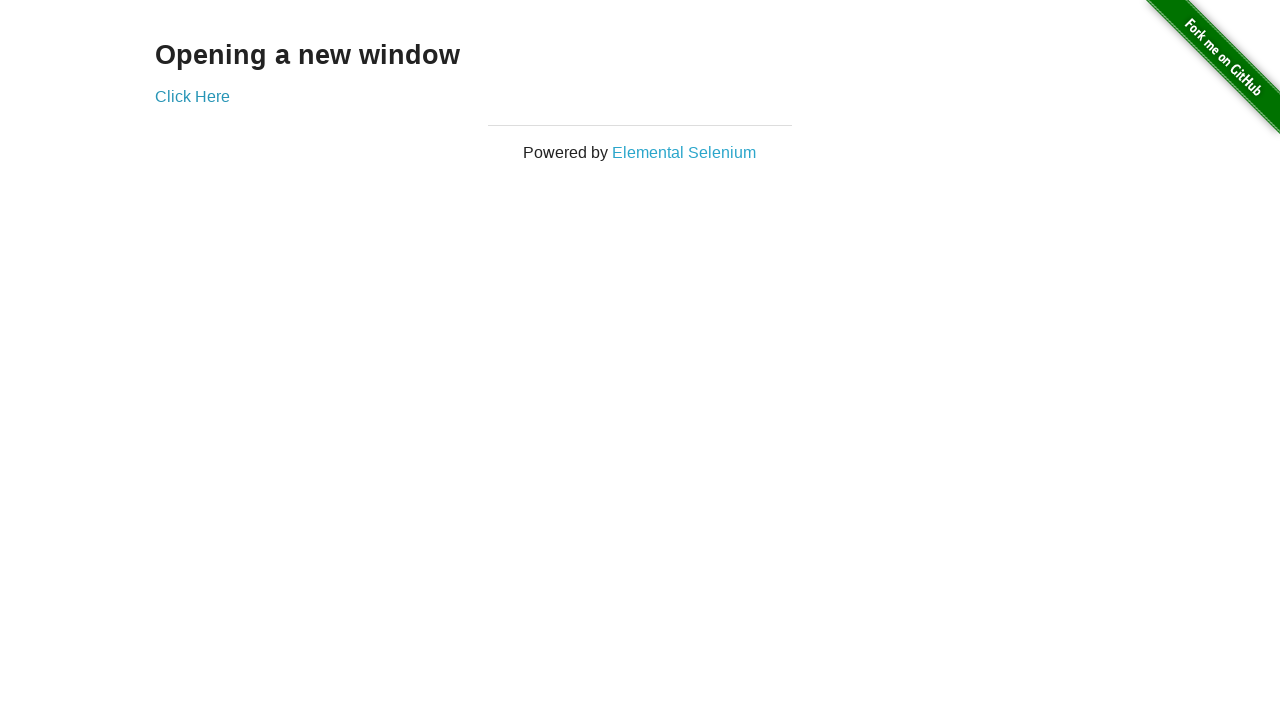

Retrieved text from new window: 
  New Window

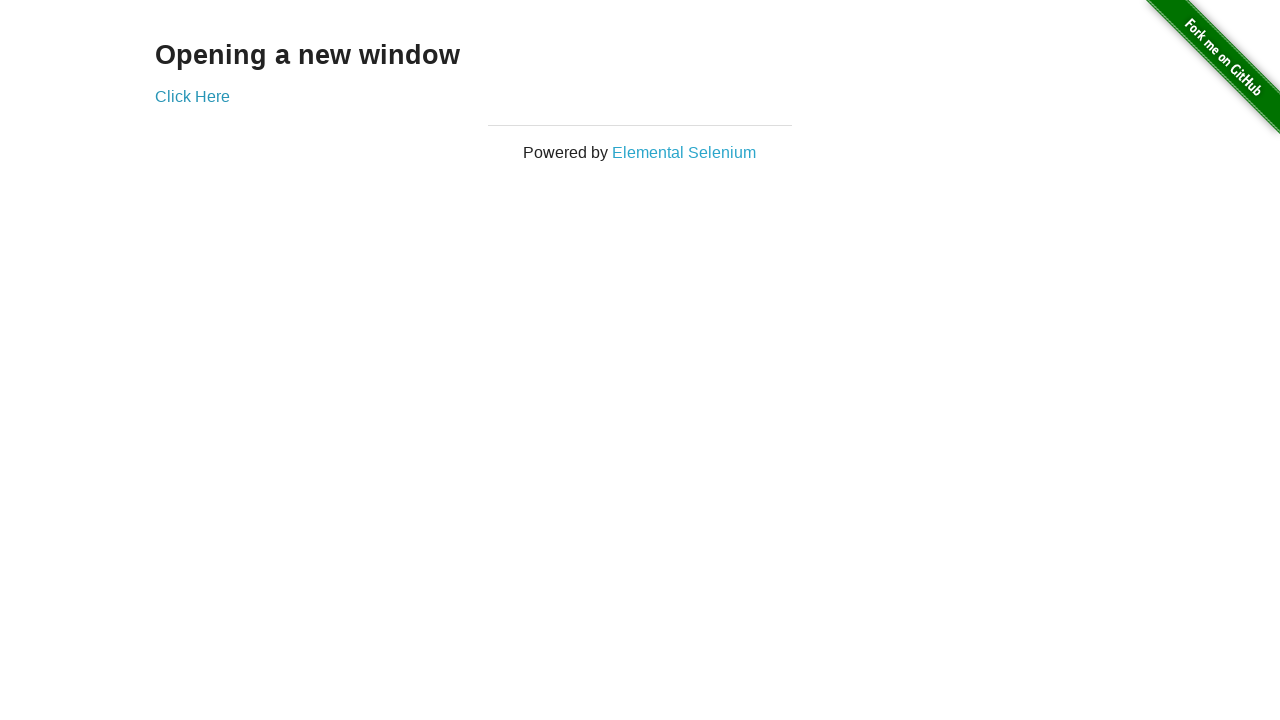

Retrieved text from original window: Opening a new window
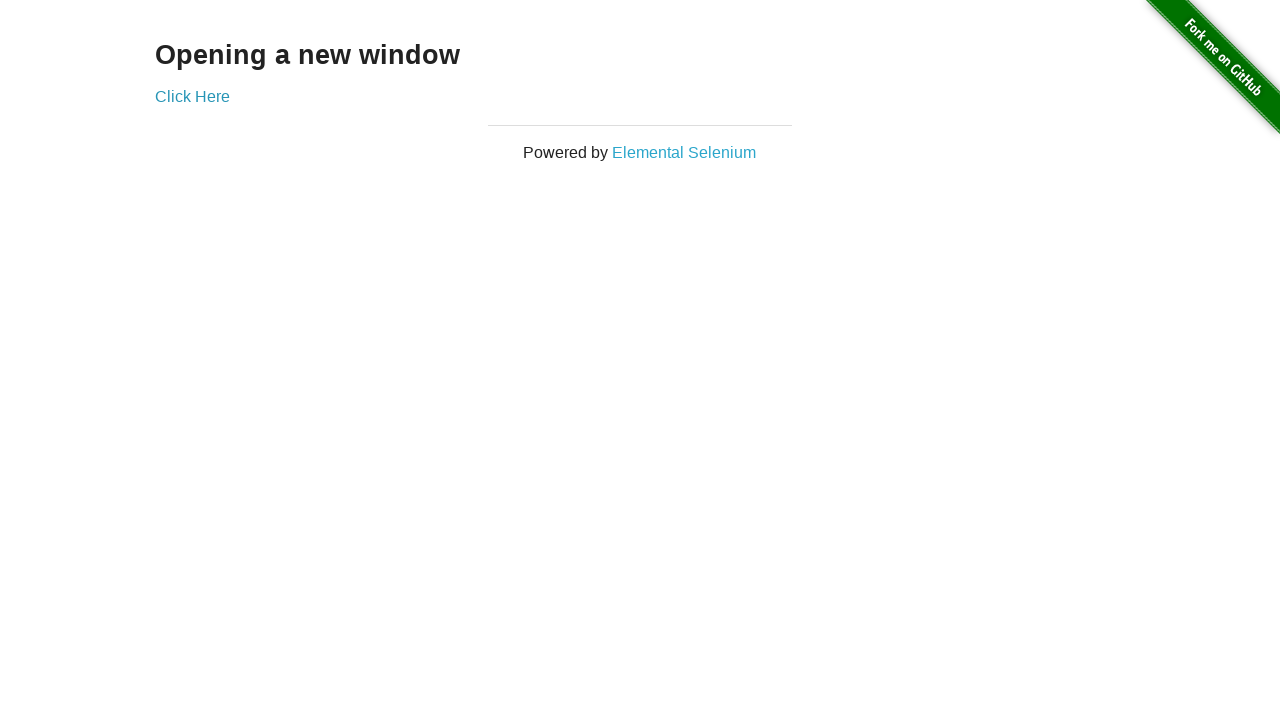

Closed the new window
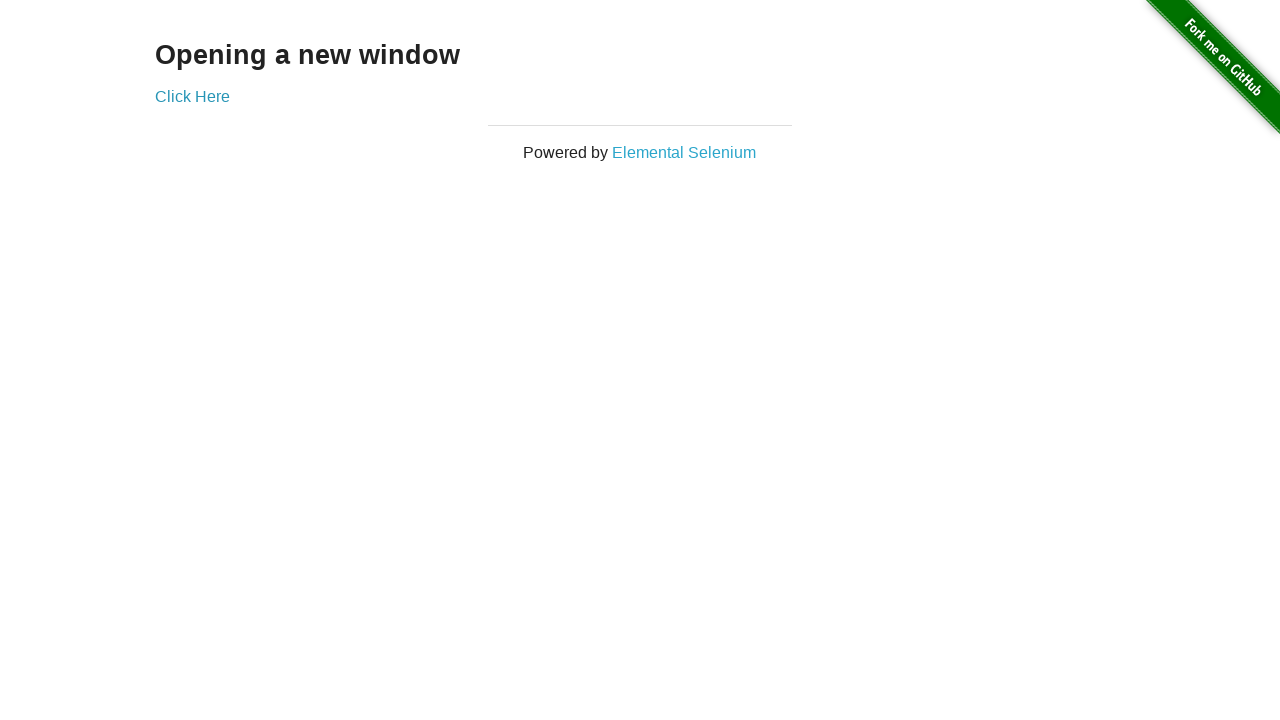

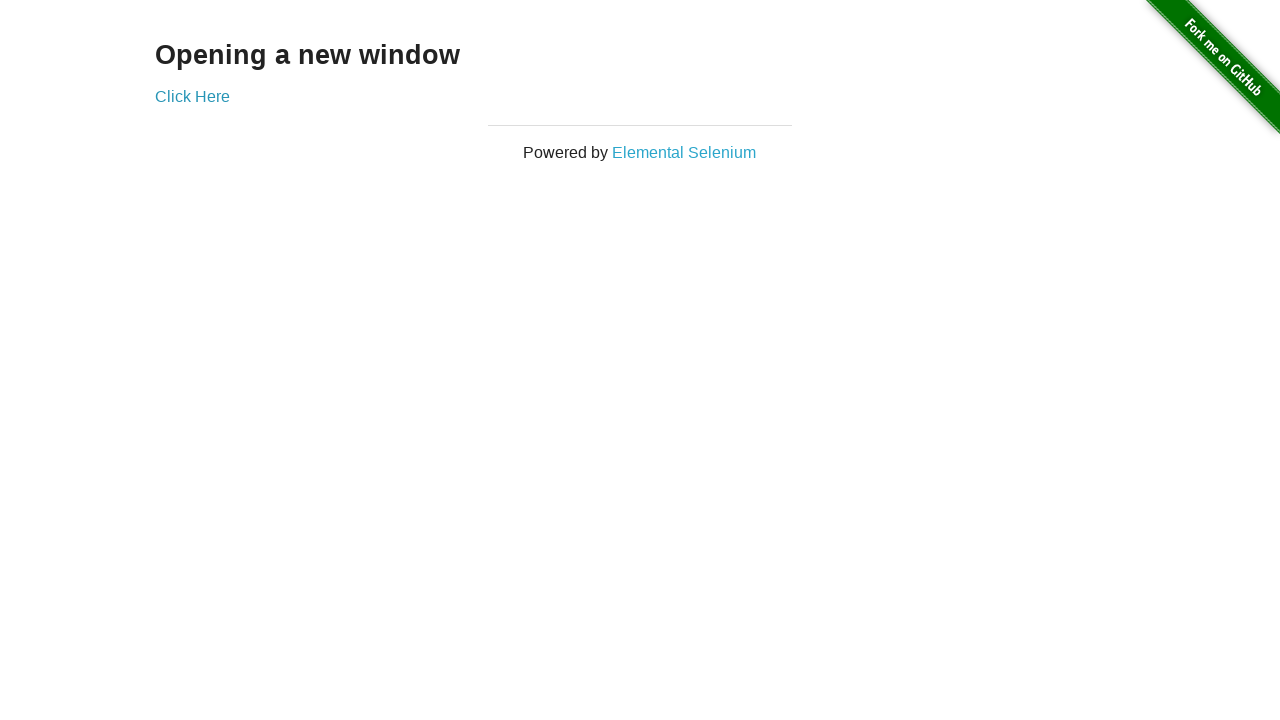